Tests injecting jQuery Growl library into a page and displaying notification messages using JavaScript execution

Starting URL: http://the-internet.herokuapp.com

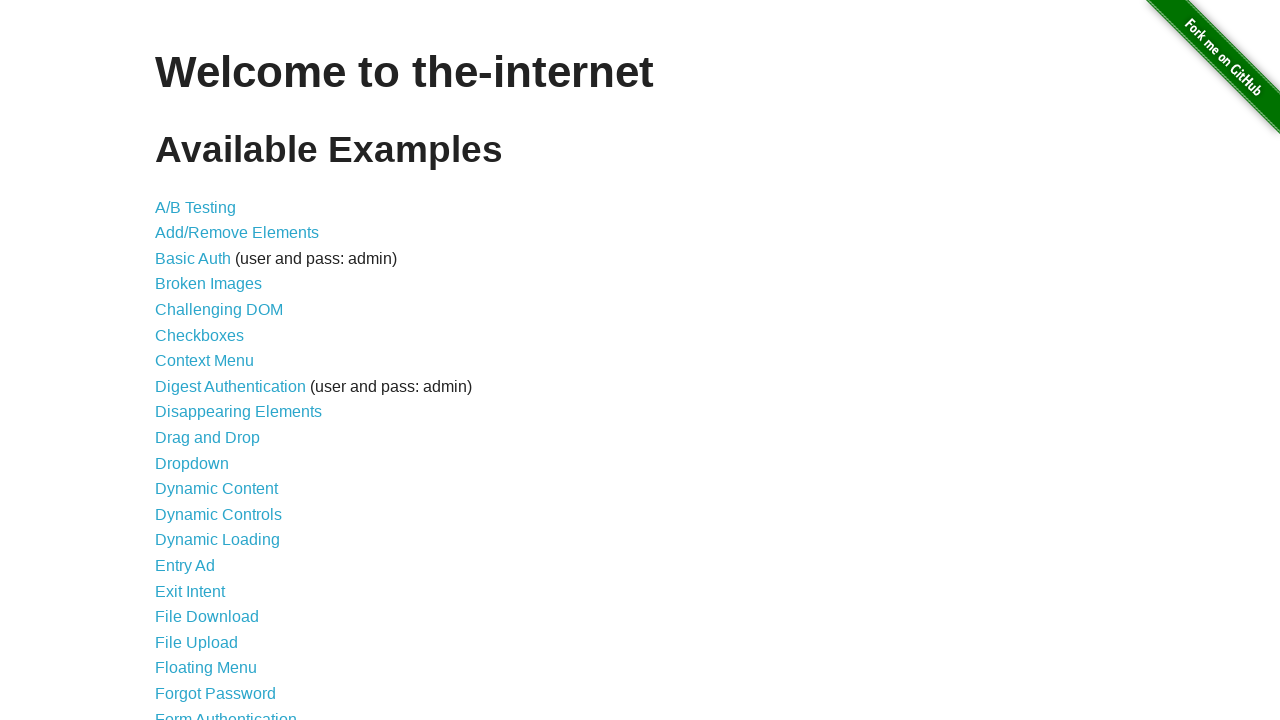

Checked for jQuery and injected it if not present
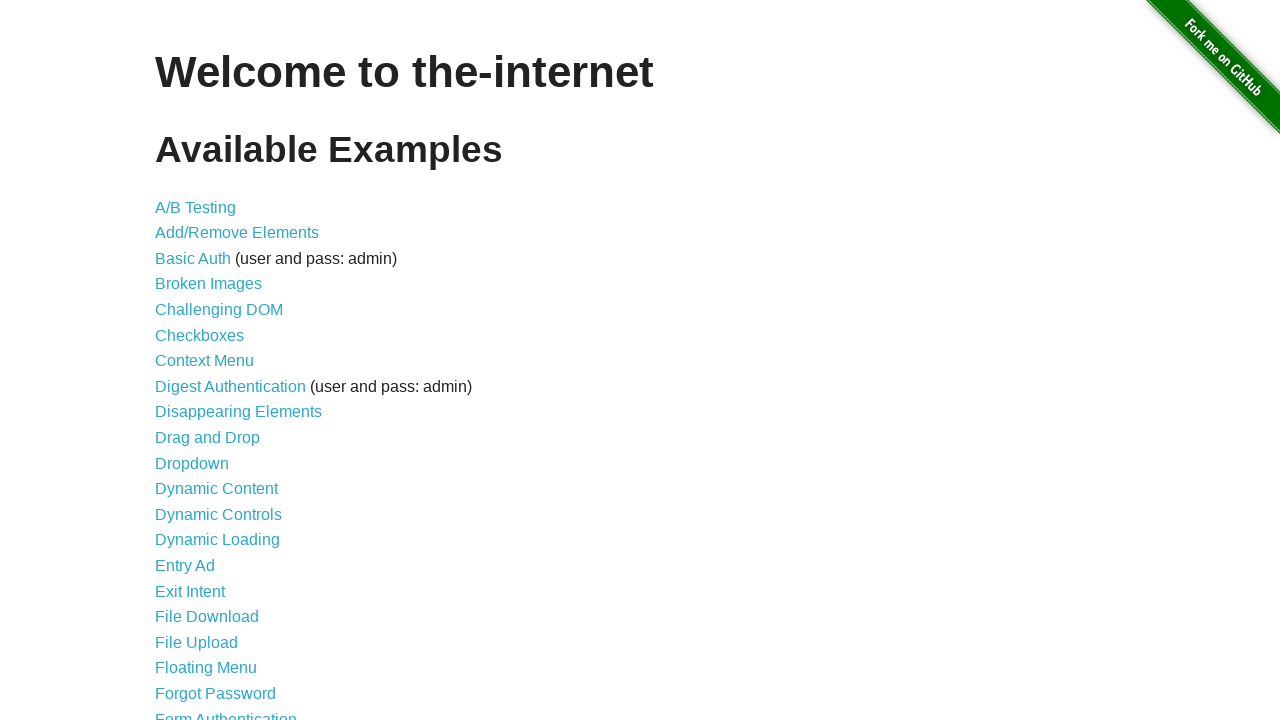

jQuery loaded and available
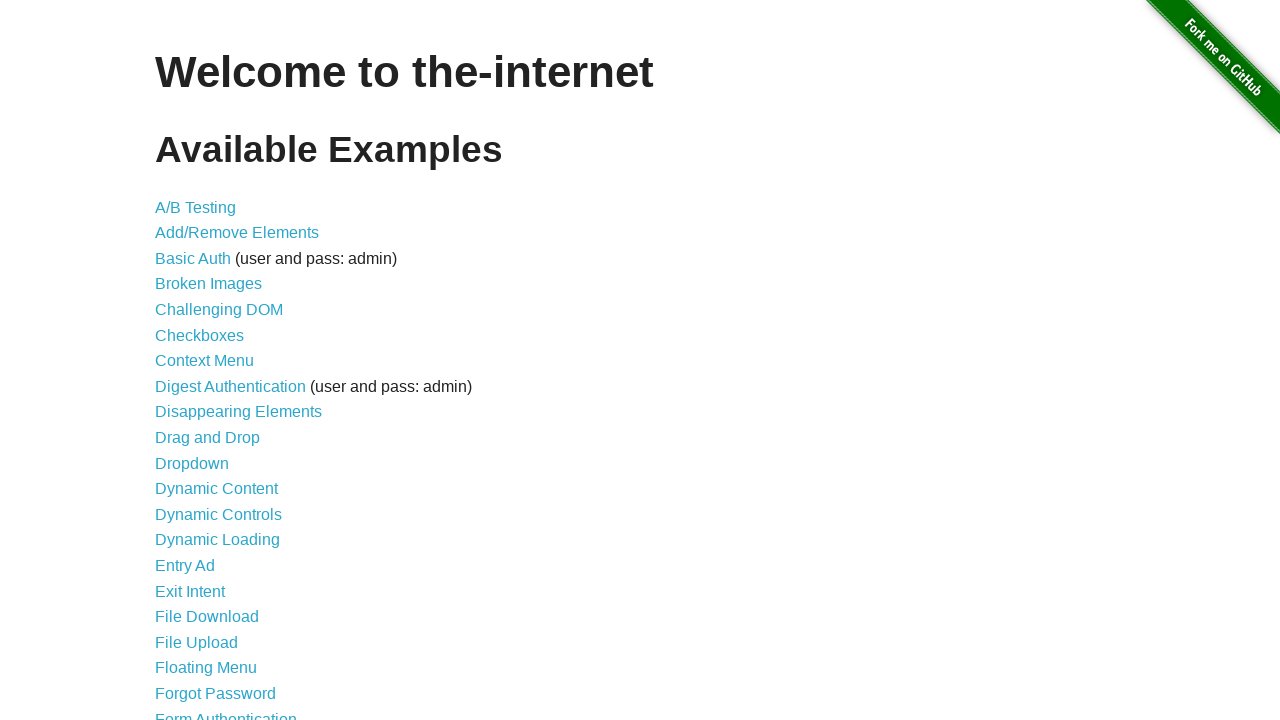

Loaded jquery-growl library script
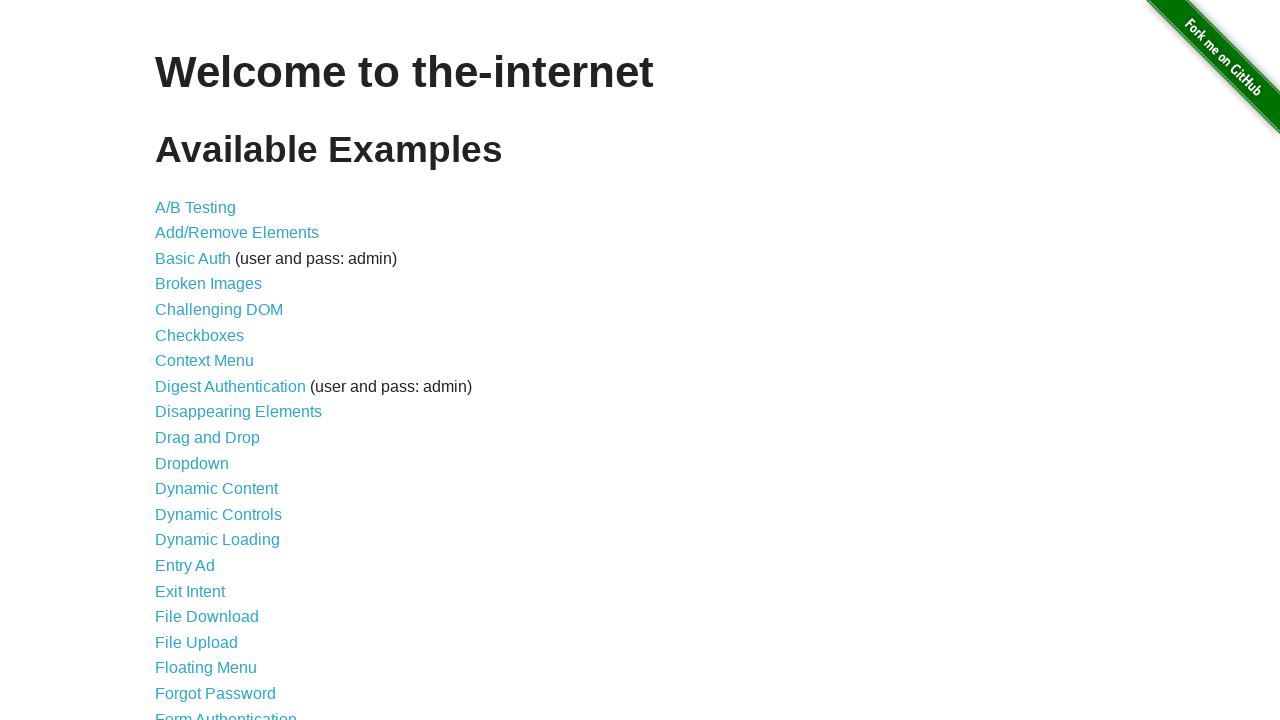

Waited for jquery-growl script to load
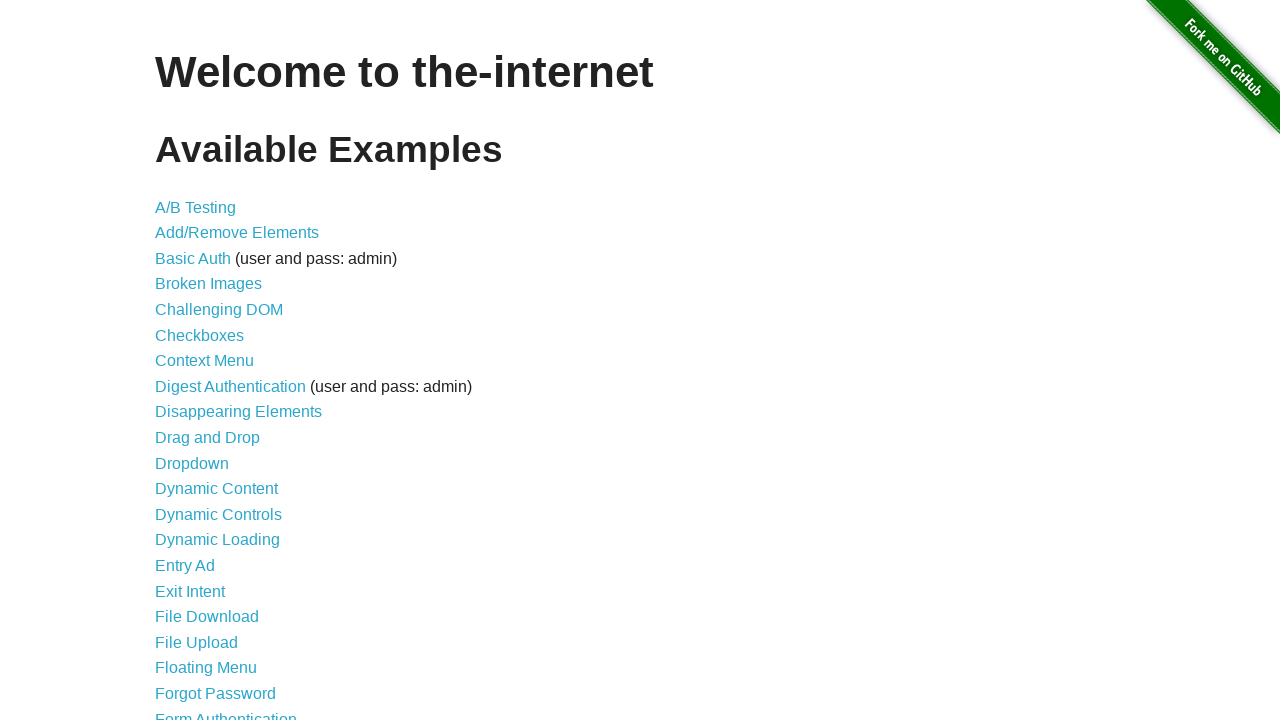

Appended jquery-growl stylesheet to page head
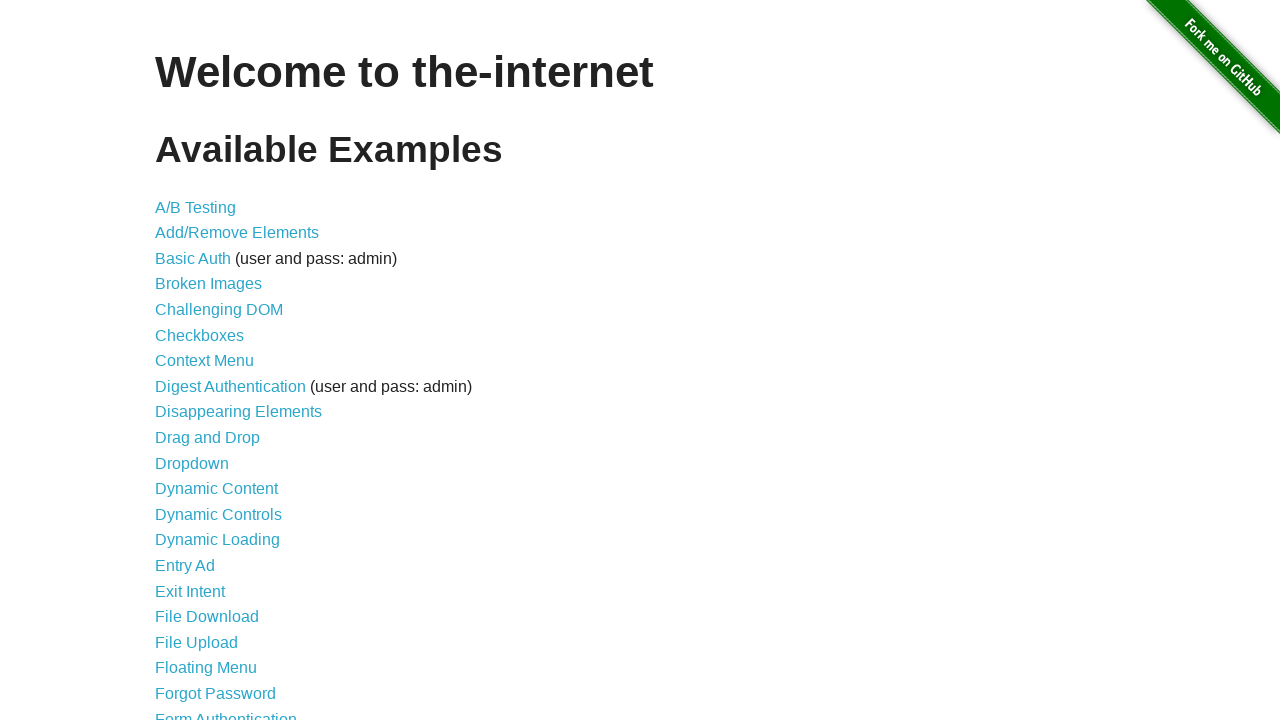

Waited for styles and scripts to be ready
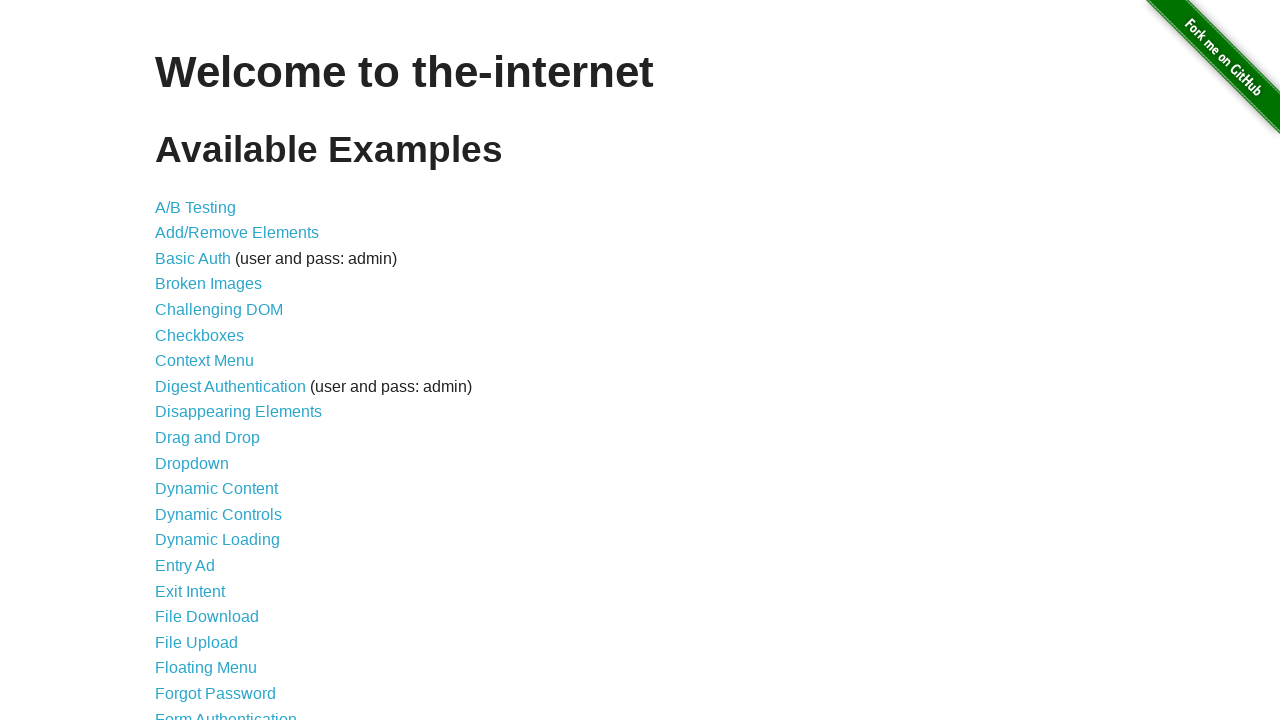

Displayed jquery-growl notification with title 'GET' and message '/'
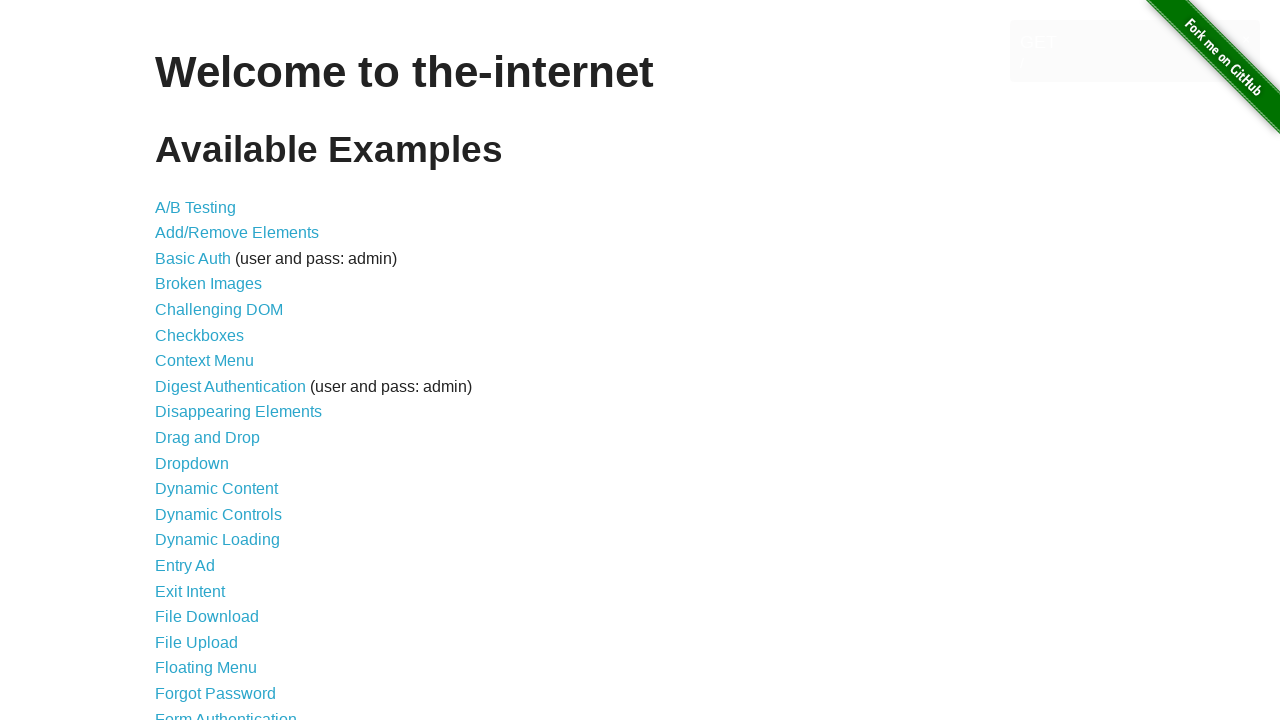

Waited to view the notification message
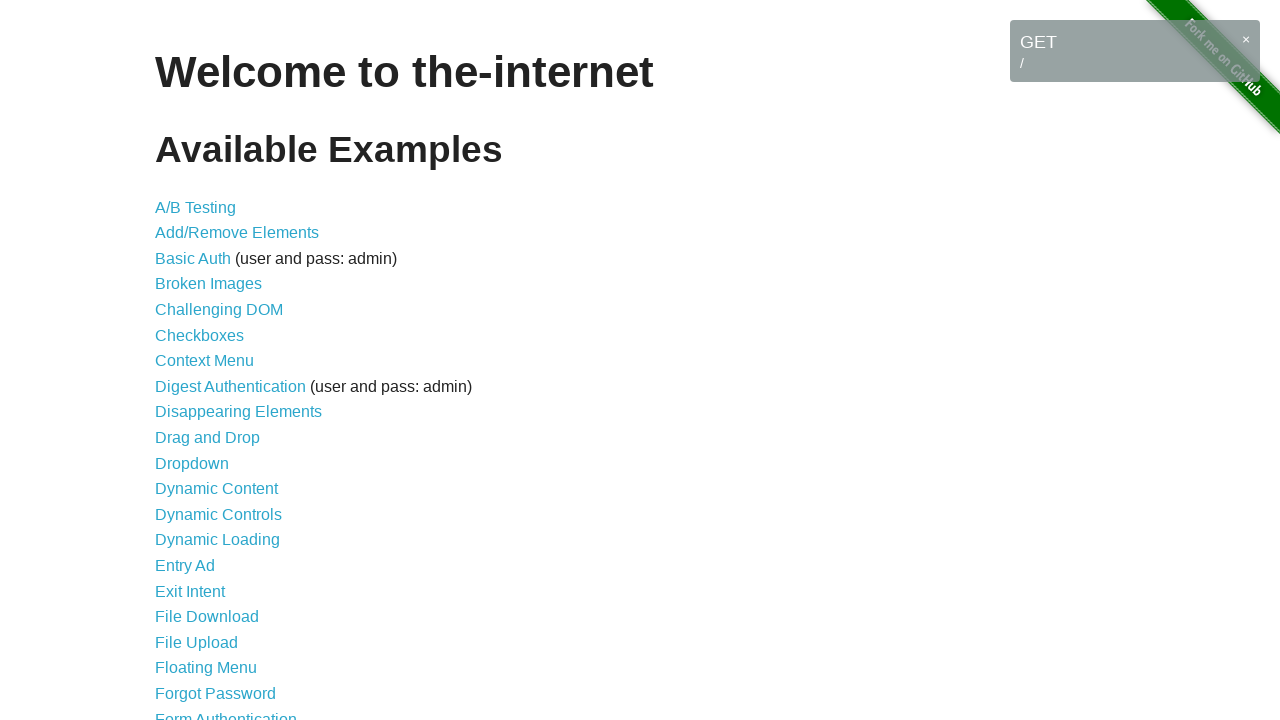

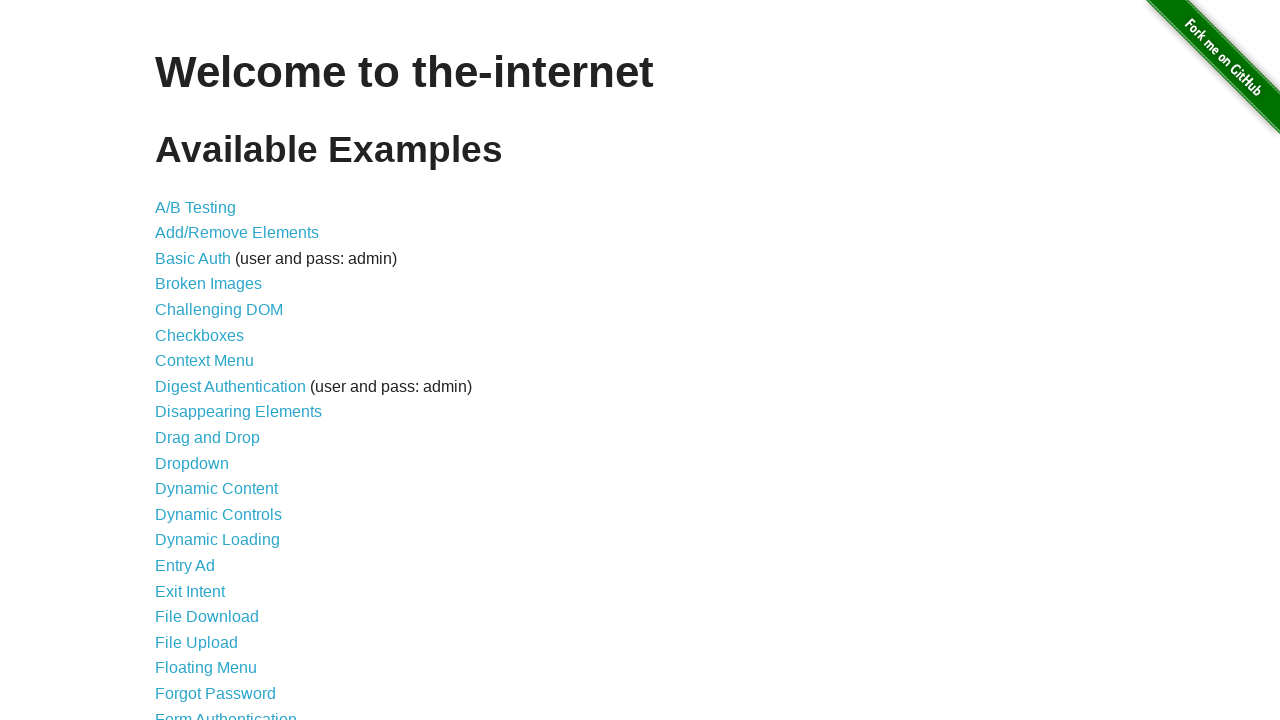